Tests JavaScript alert and prompt popup handling by clicking buttons that trigger alerts, accepting/dismissing them, and entering text into a prompt dialog

Starting URL: https://www.hyrtutorials.com/p/alertsdemo.html

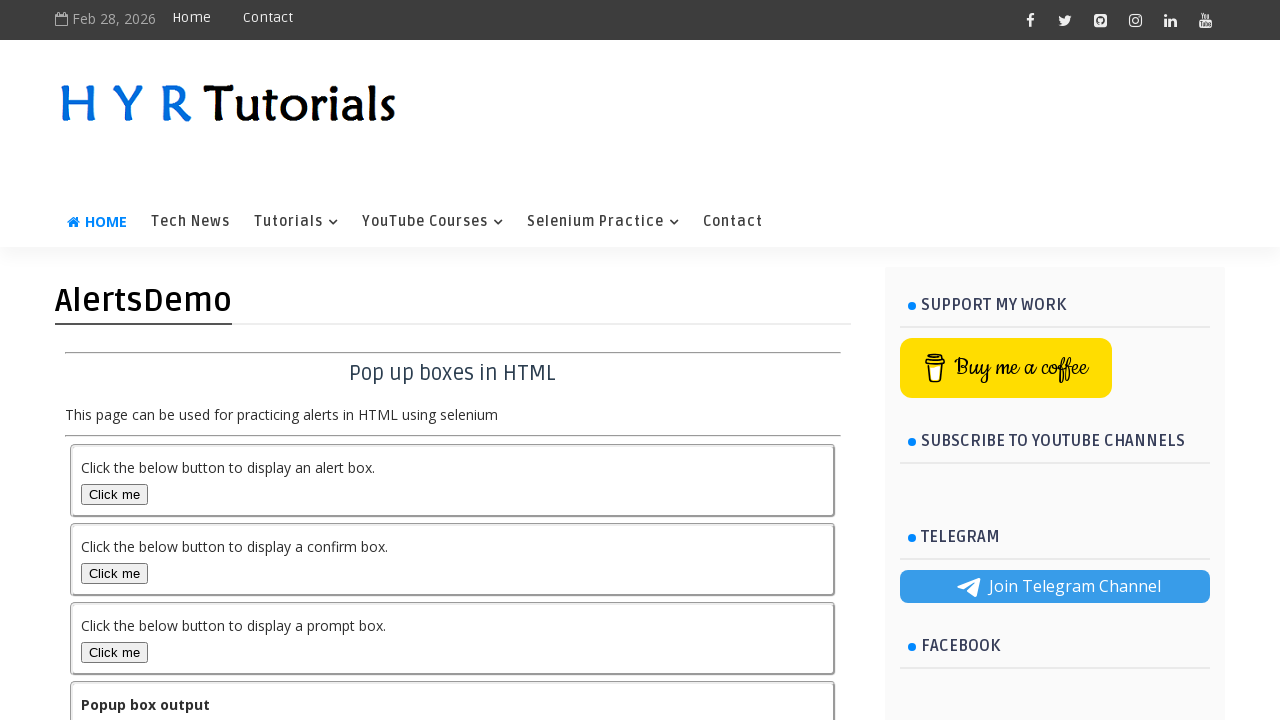

Set up dialog handler to accept the first alert
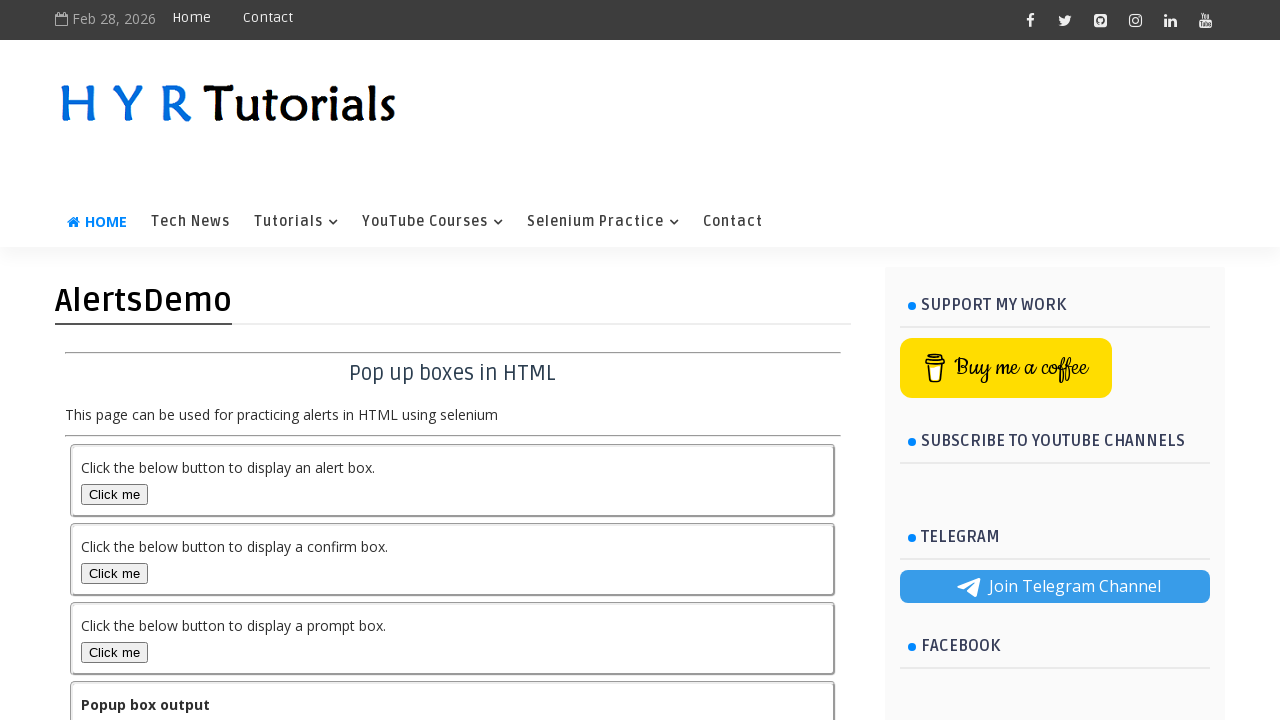

Clicked alert box button to trigger simple alert at (114, 494) on #alertBox
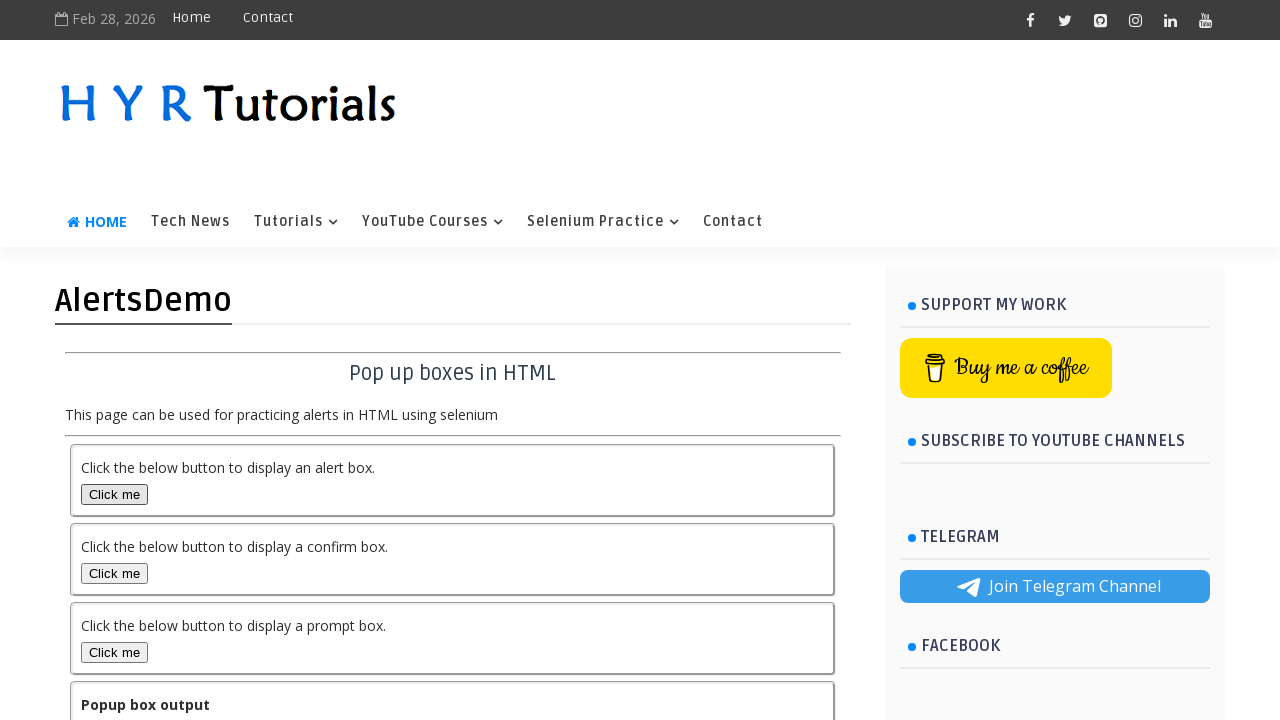

Waited for alert to be handled
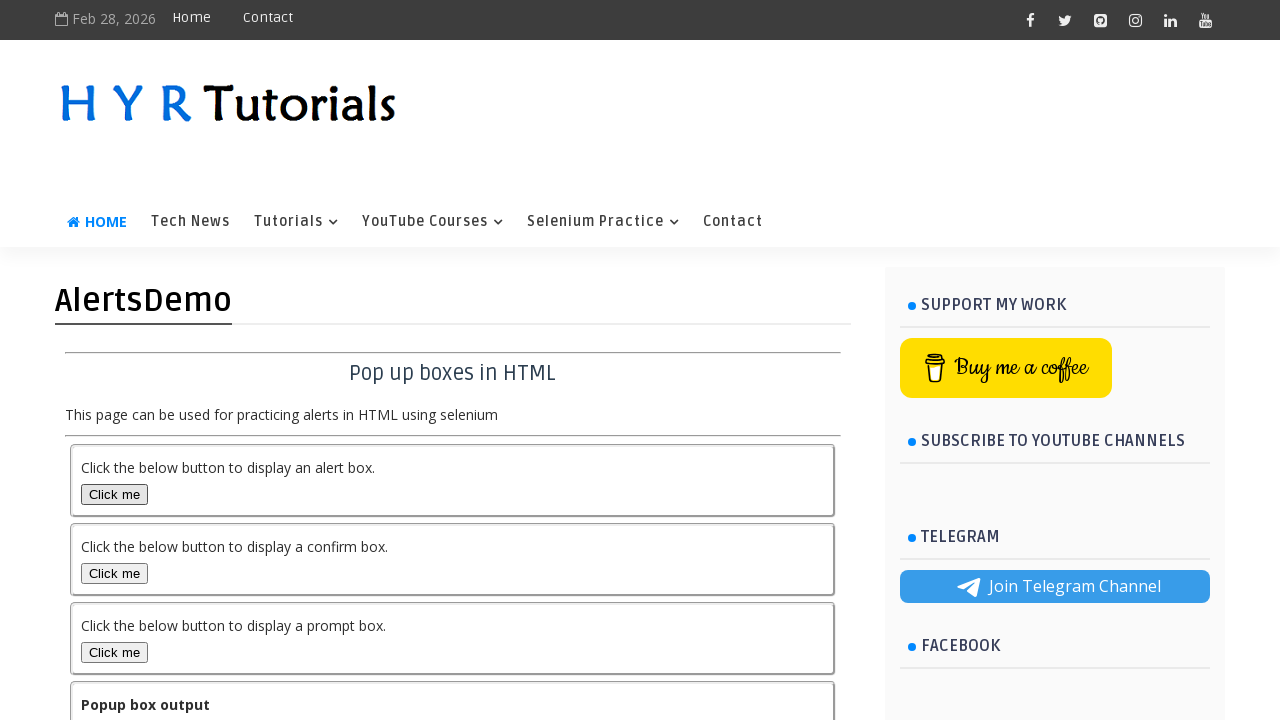

Set up dialog handler to dismiss the prompt dialog
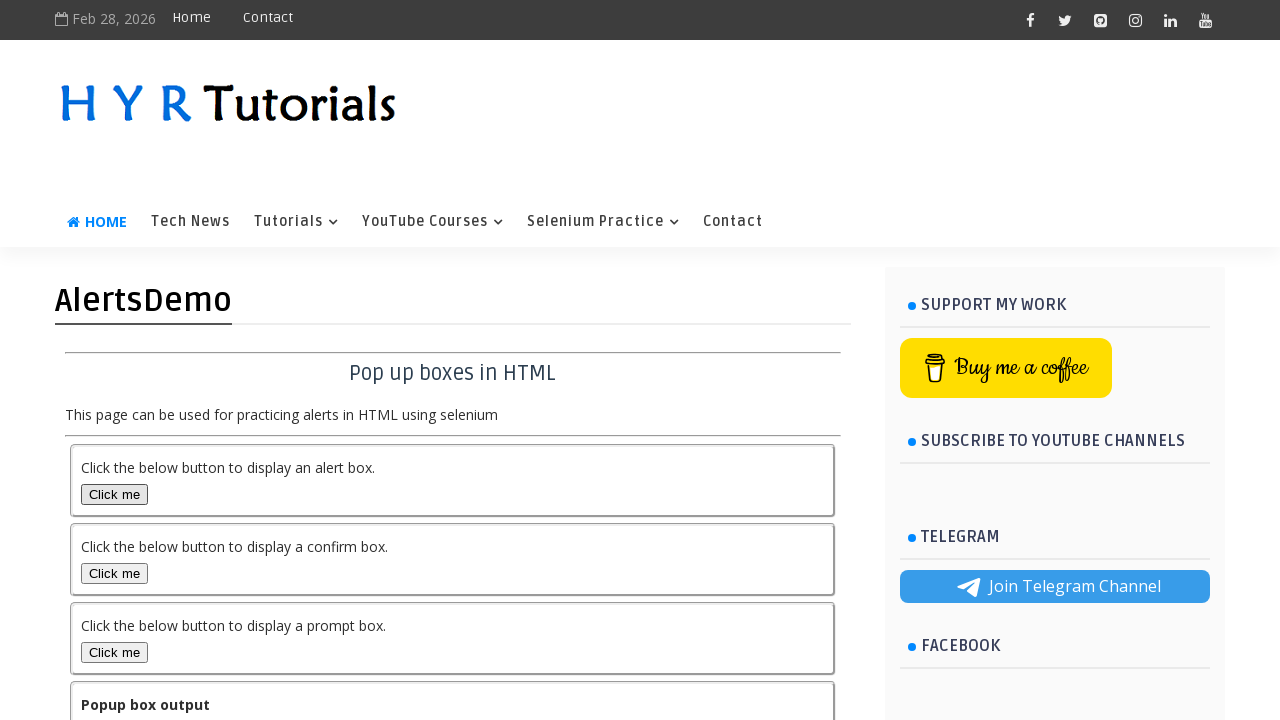

Clicked prompt box button to trigger prompt dialog at (114, 652) on #promptBox
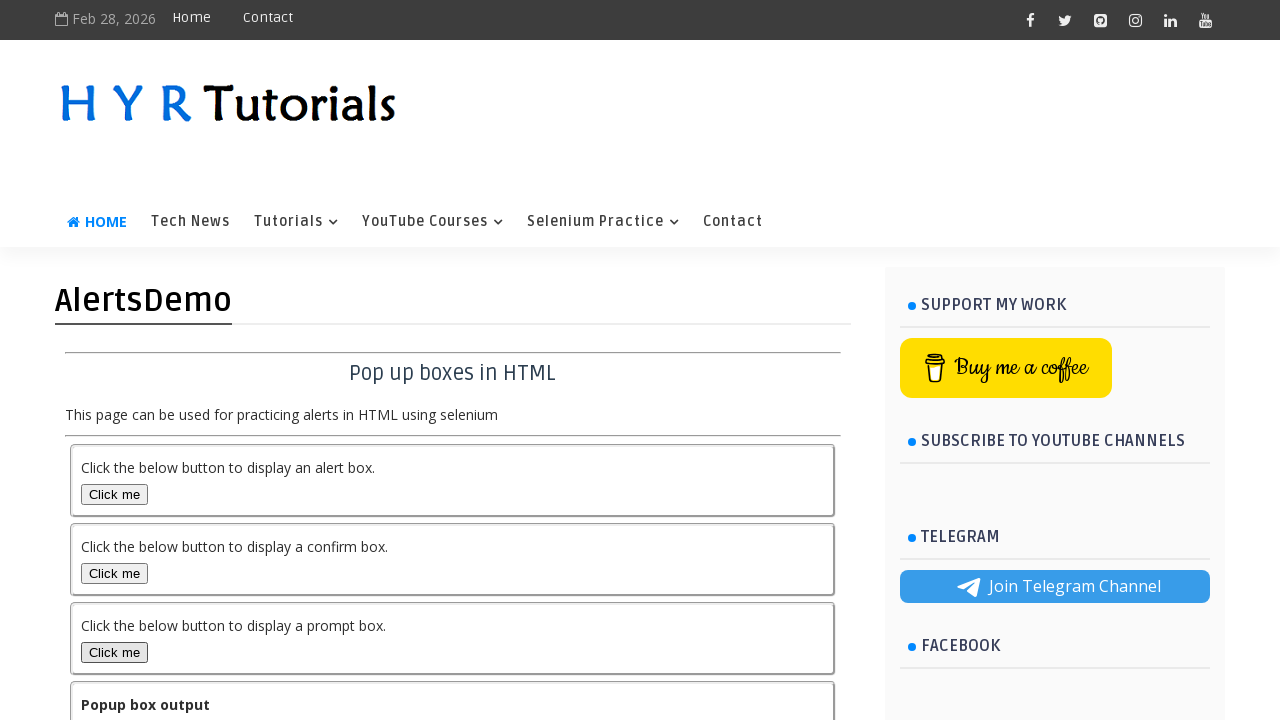

Waited for prompt handling to complete
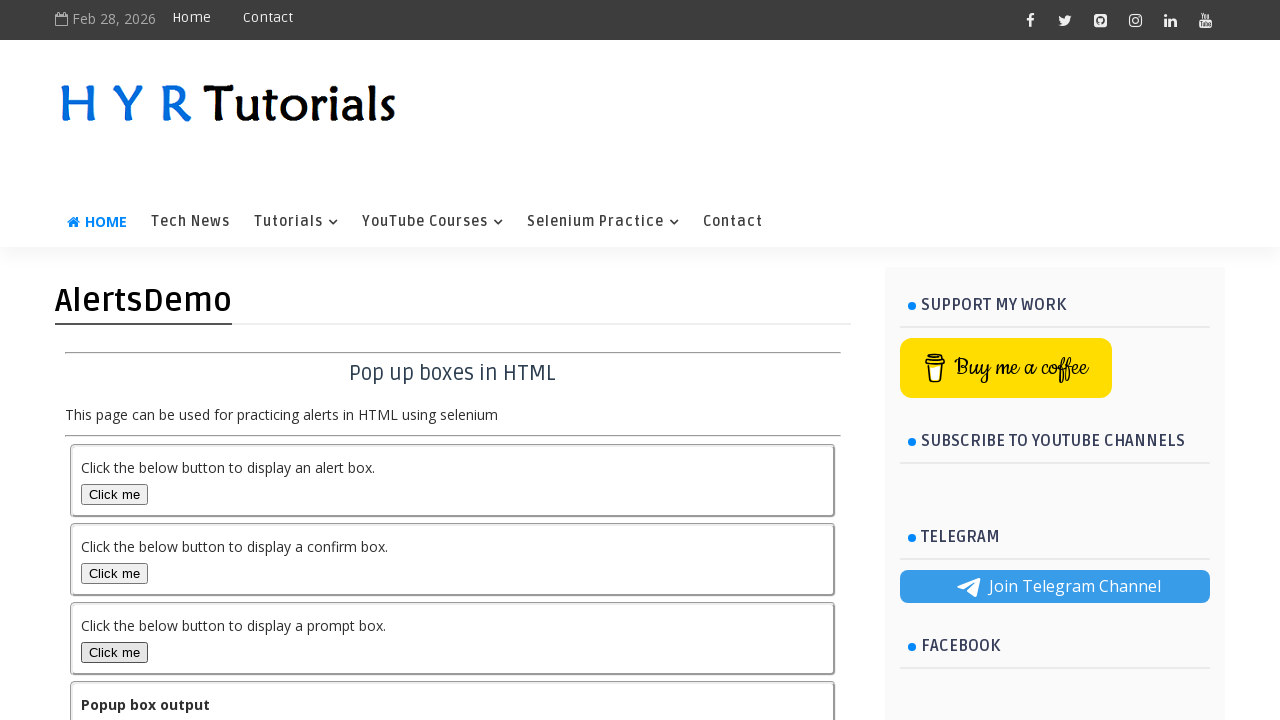

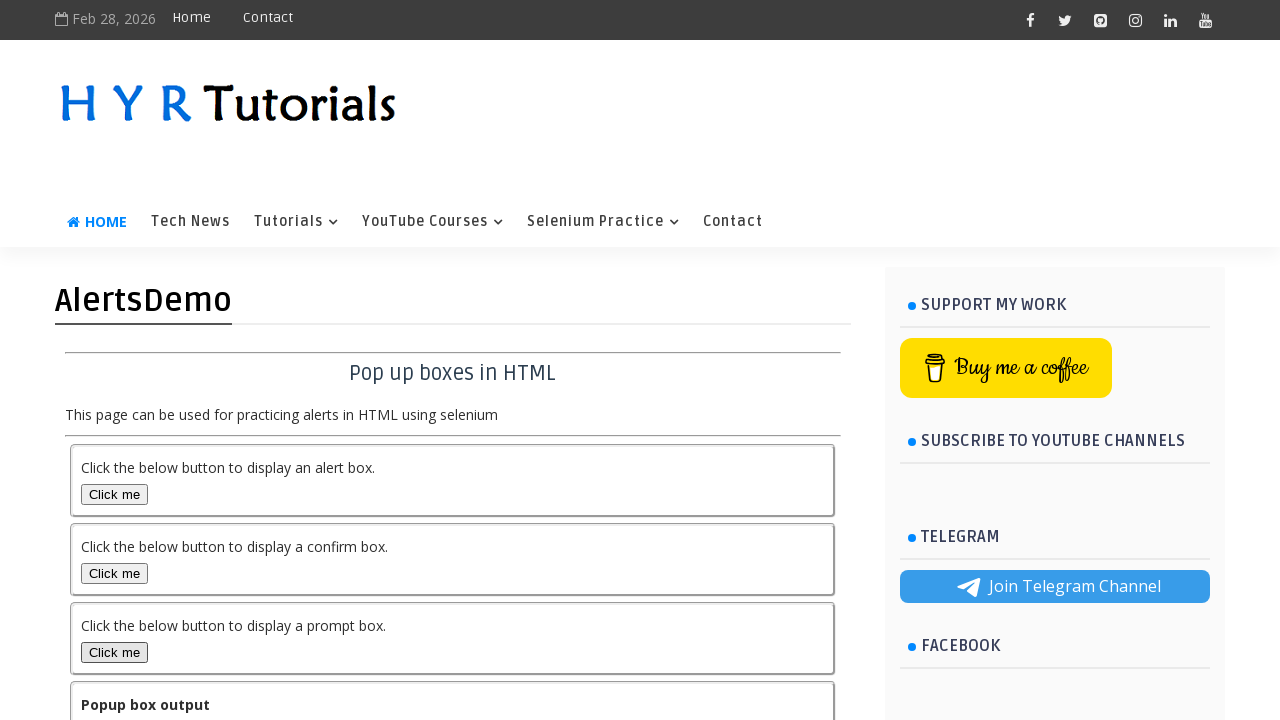